Tests file upload by uploading a text file and verifying success message is displayed

Starting URL: http://the-internet.herokuapp.com/upload

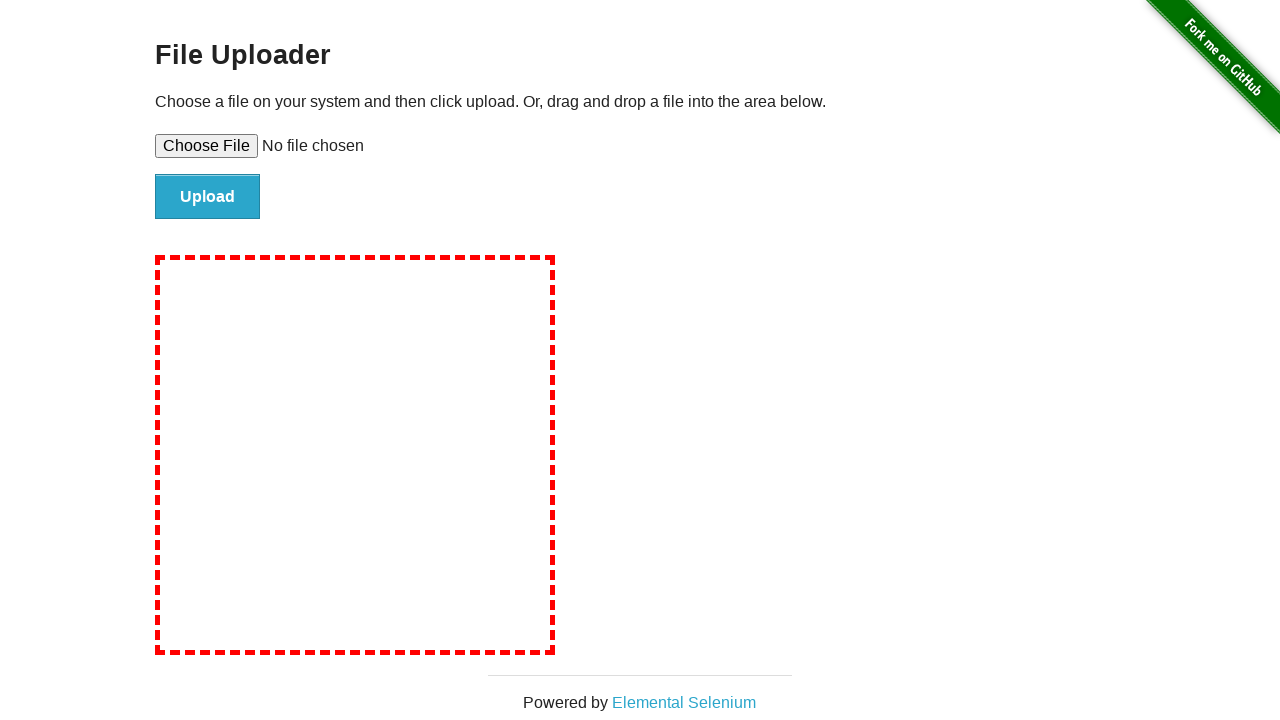

Set input file 'random_test_file.txt' with test content
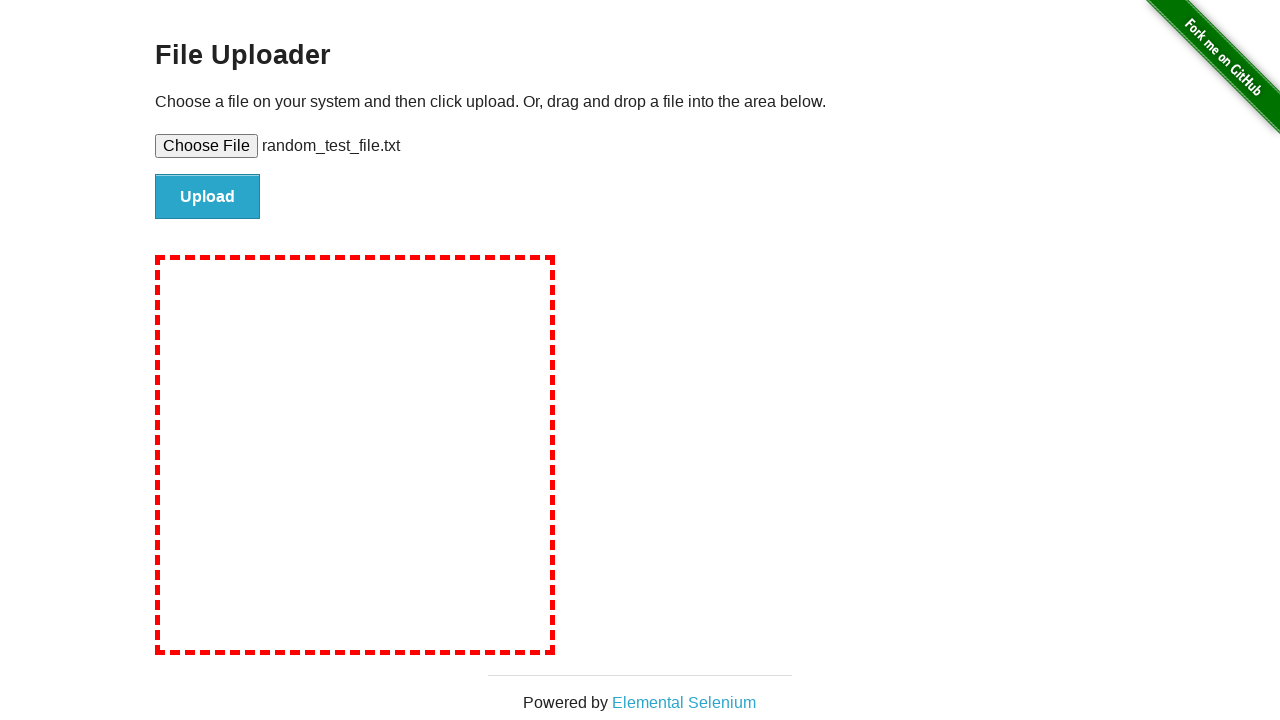

Clicked file submit button at (208, 197) on xpath=//input[@id='file-submit']
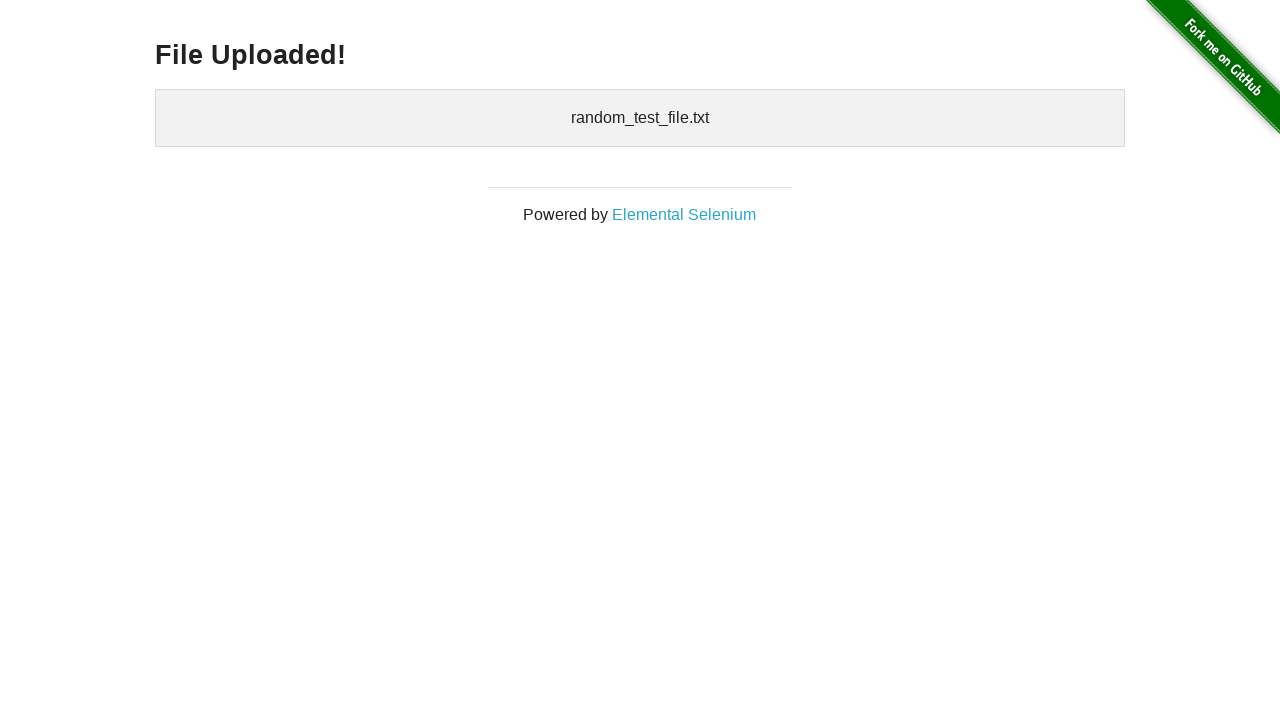

File upload success message appeared
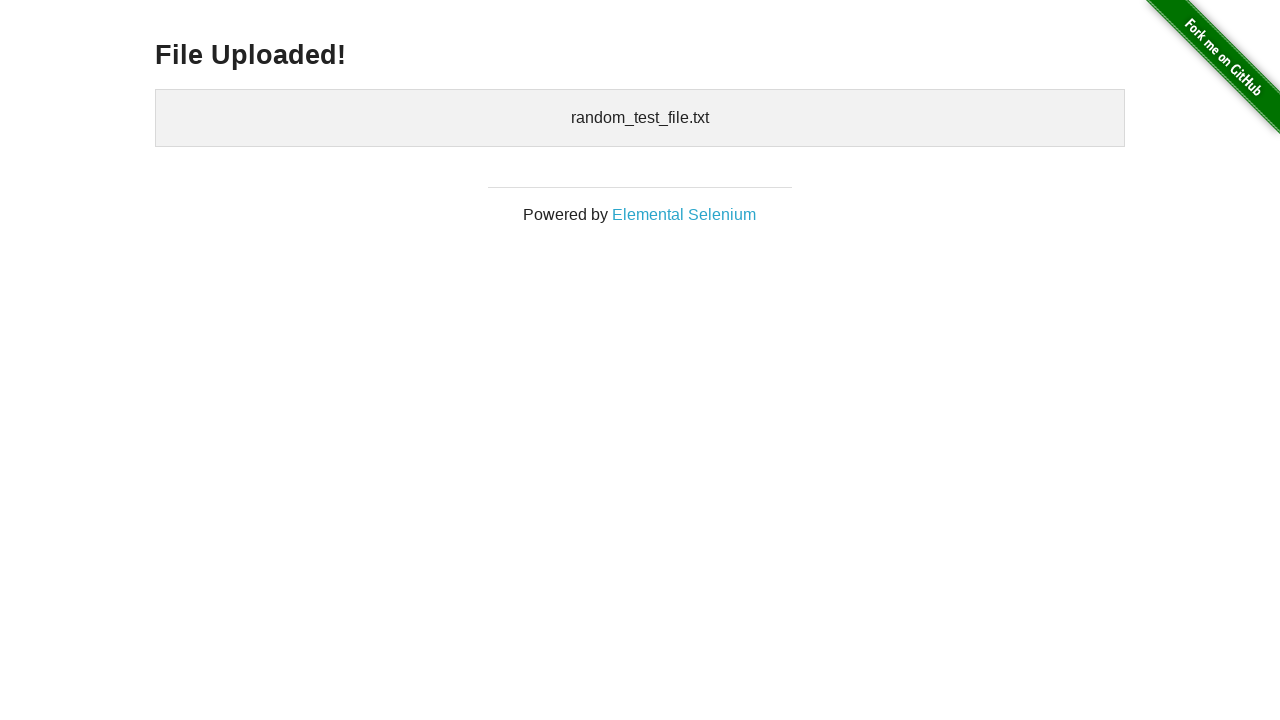

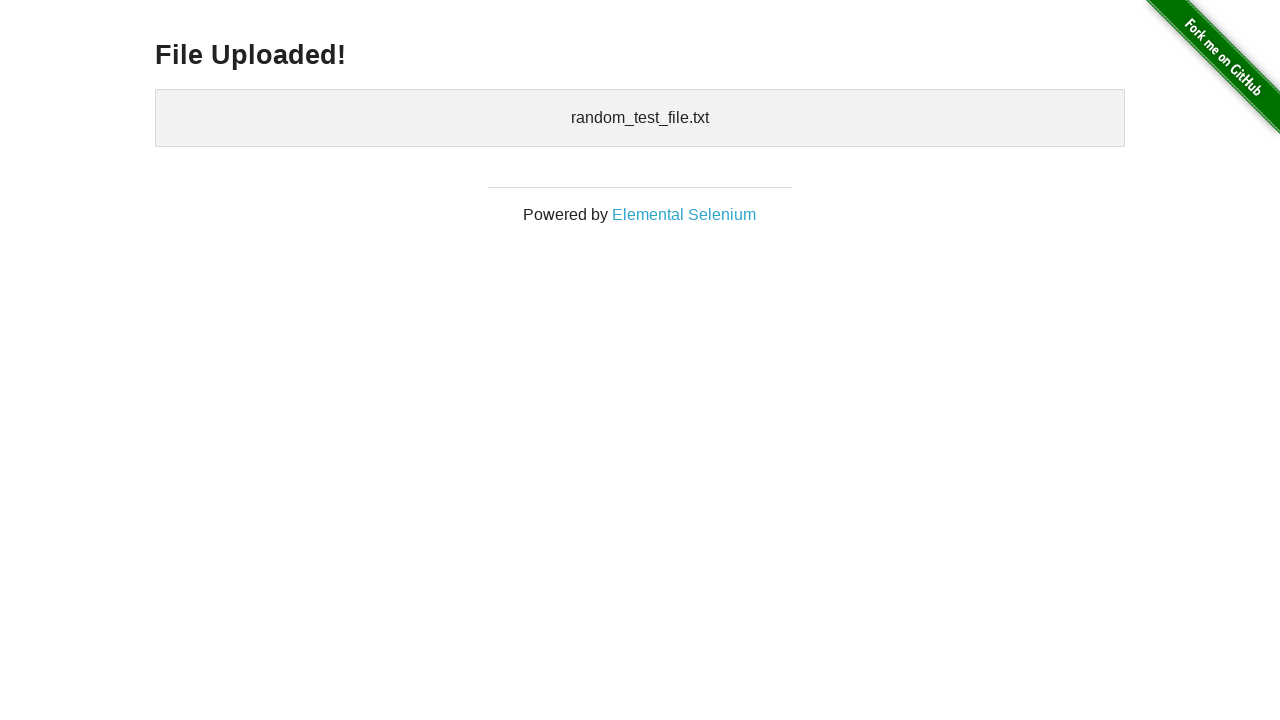